Verifies that there are exactly 5 elements with class "test" on the page and checks that the second button has the expected value attribute

Starting URL: https://acctabootcamp.github.io/site/examples/locators

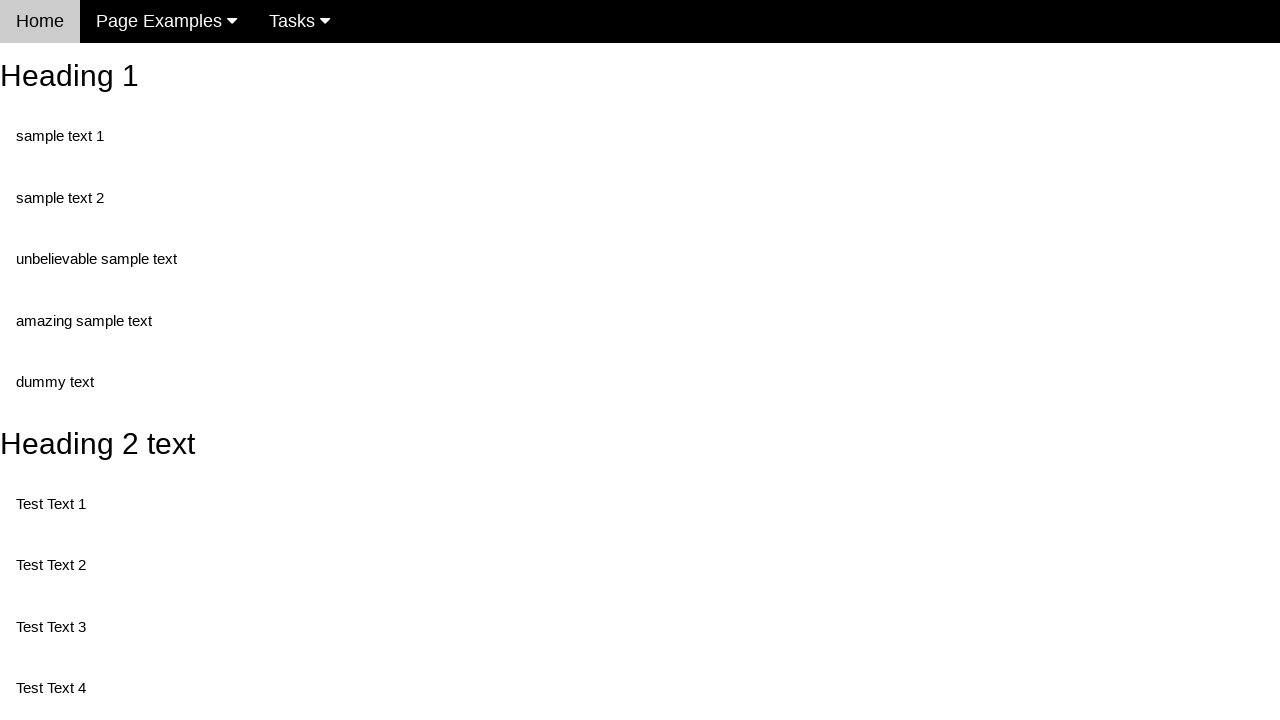

Navigated to locators example page
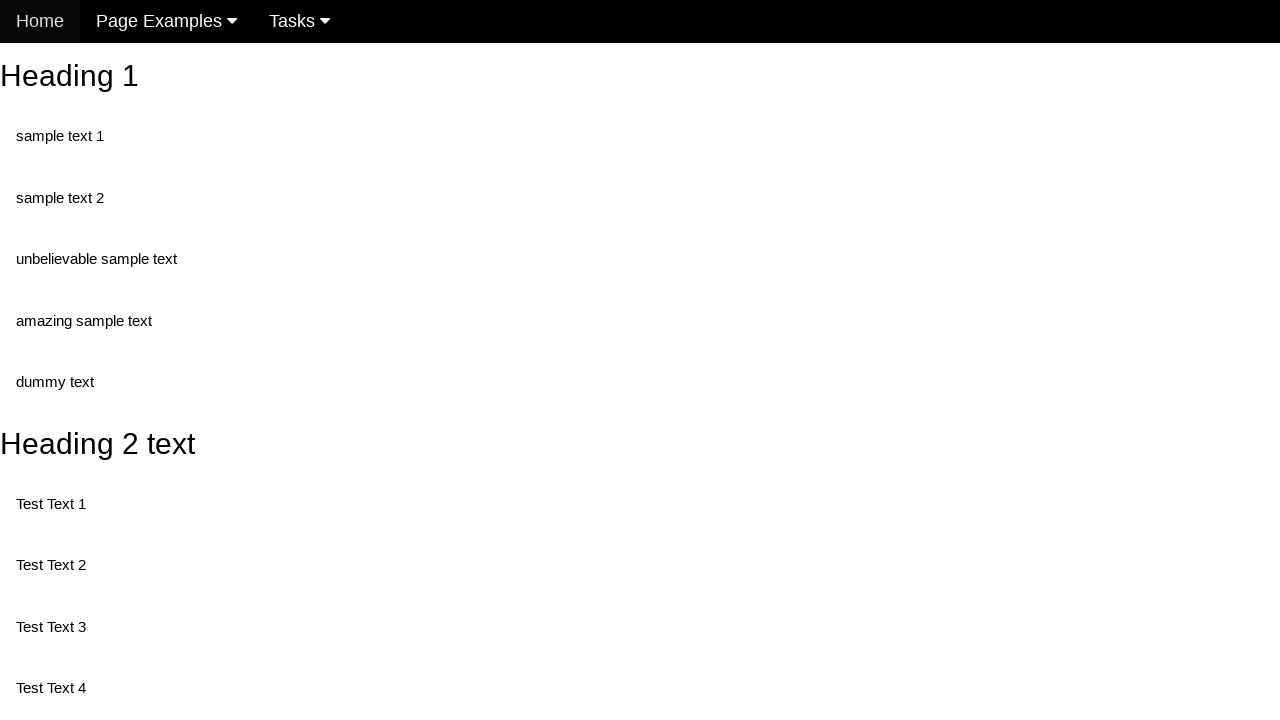

Located all elements with class 'test'
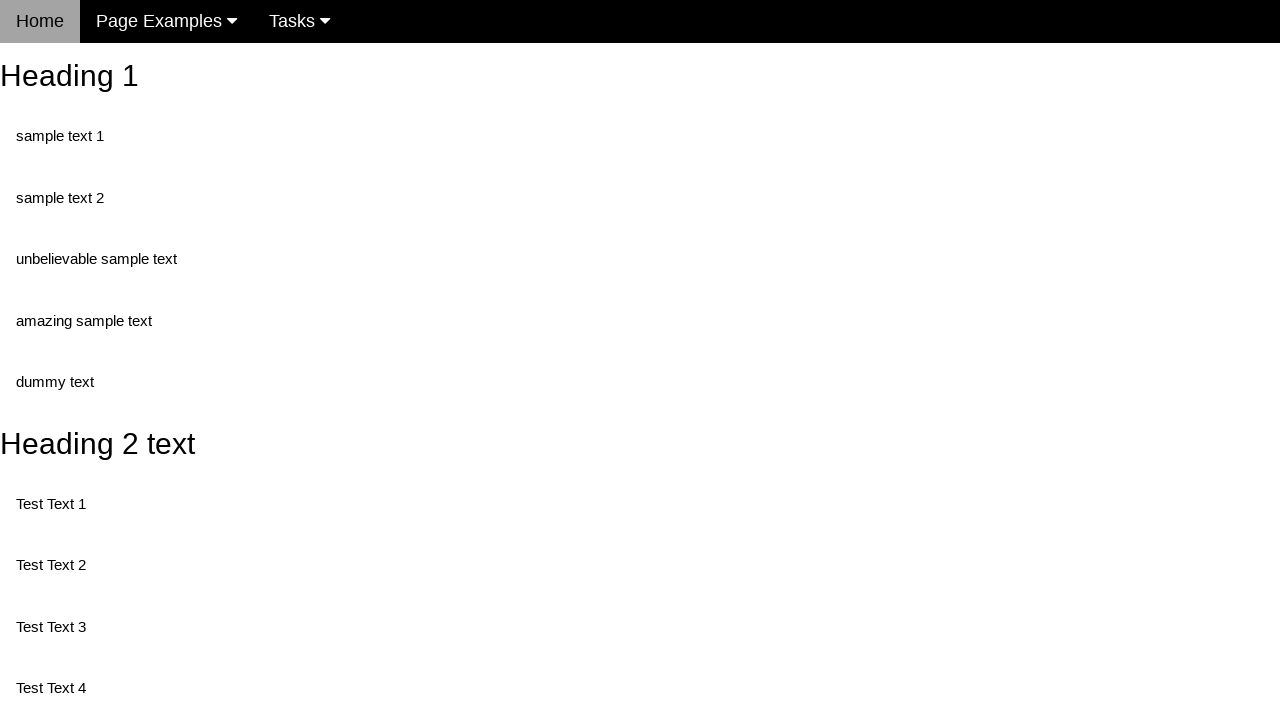

Asserted that exactly 5 elements with class 'test' exist on the page
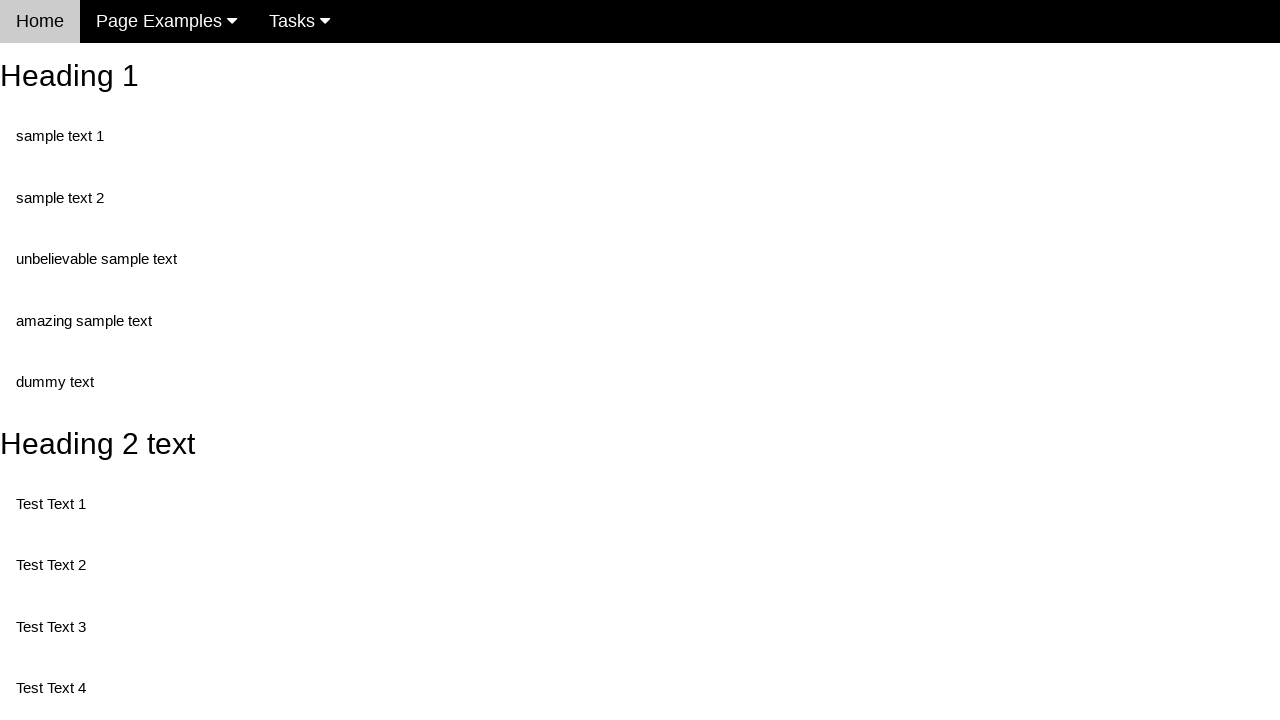

Located second button with name 'randomButton2'
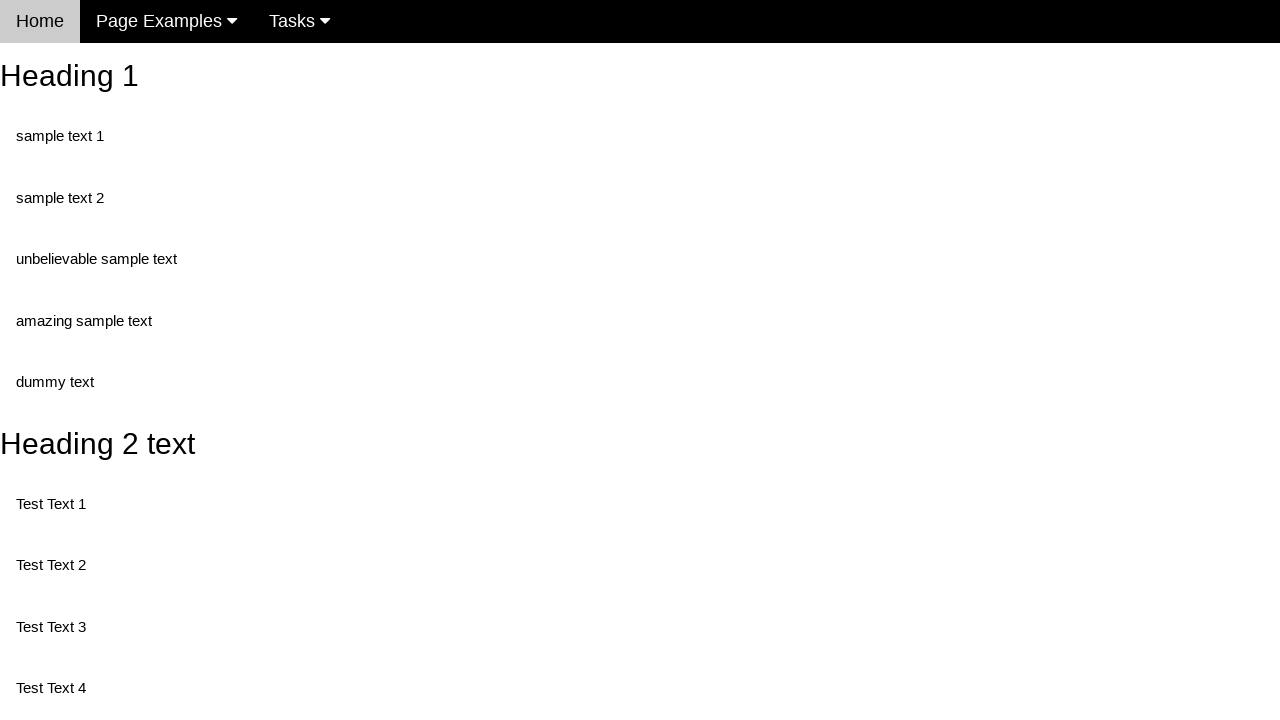

Retrieved value attribute from second button
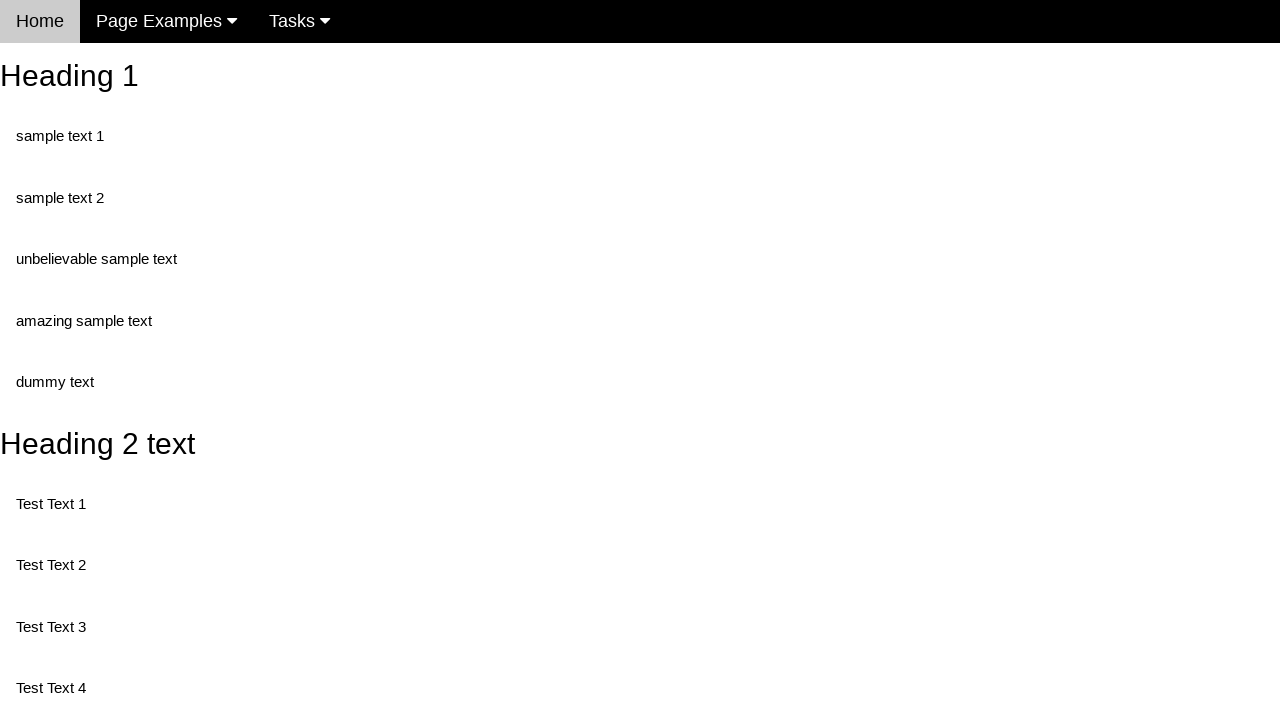

Asserted that second button has value 'This is also a button'
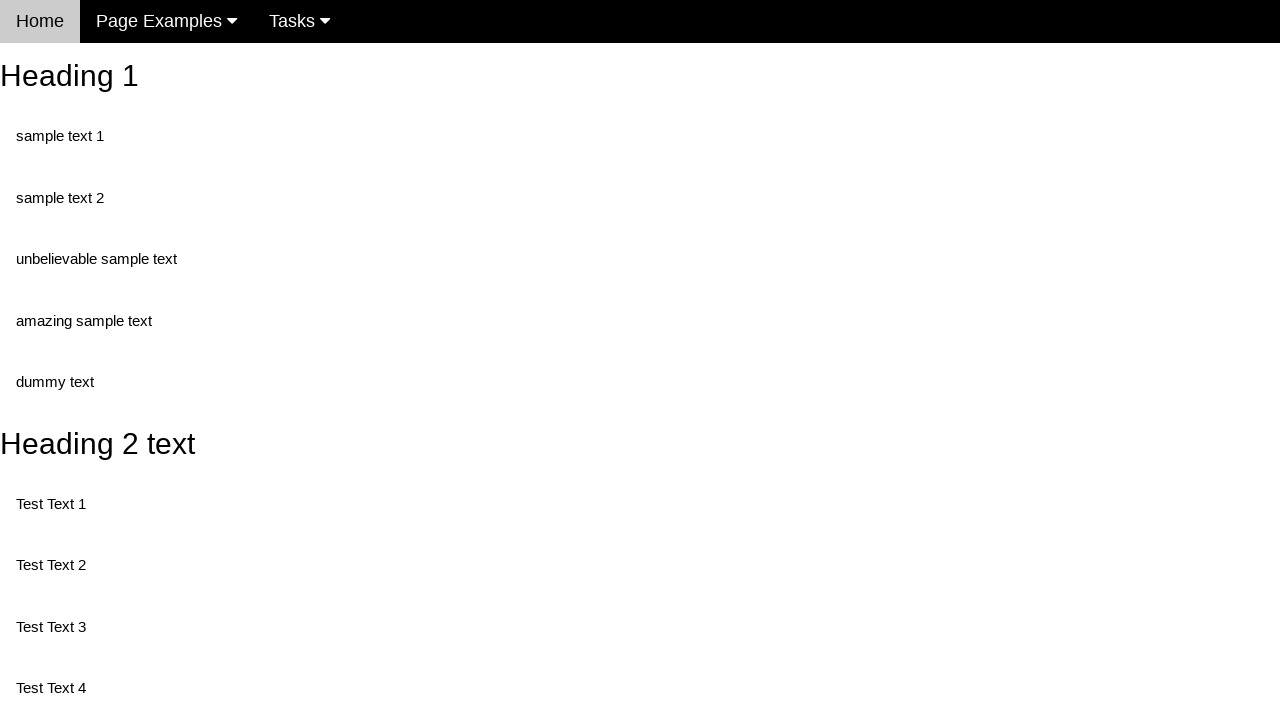

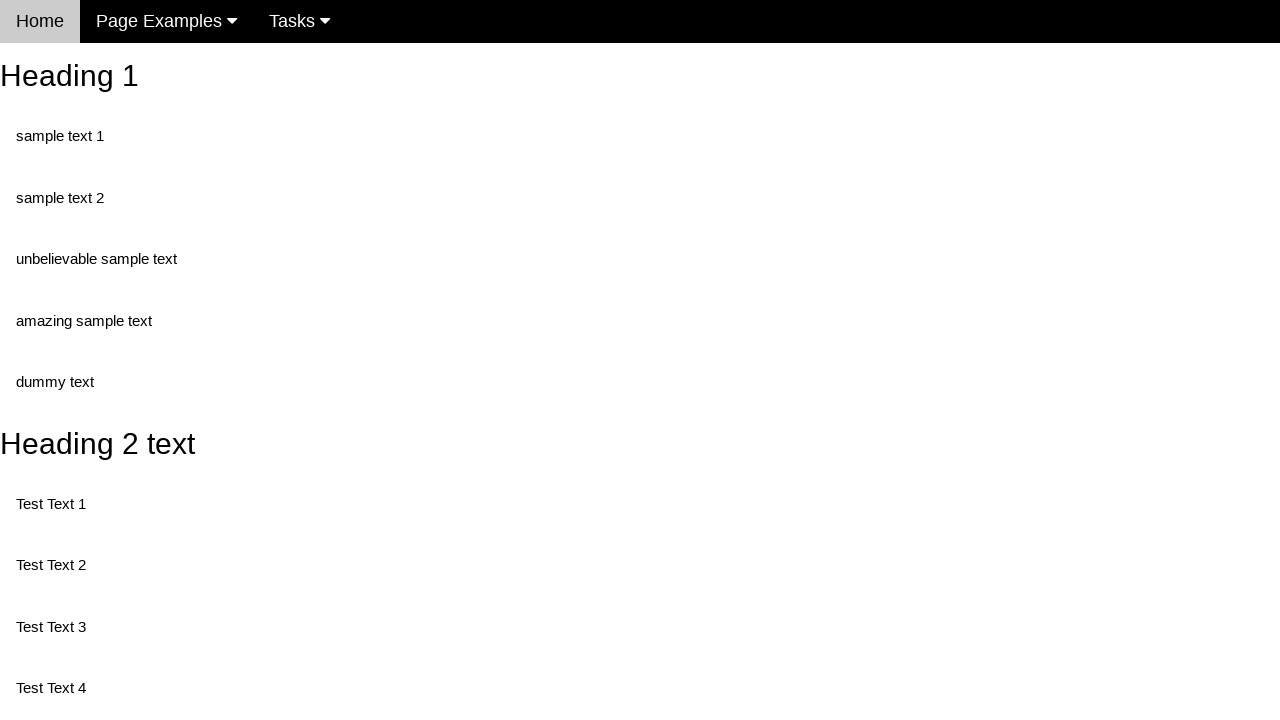